Tests clicking the forbidden link and verifies the response message shows 403 status

Starting URL: https://demoqa.com/links

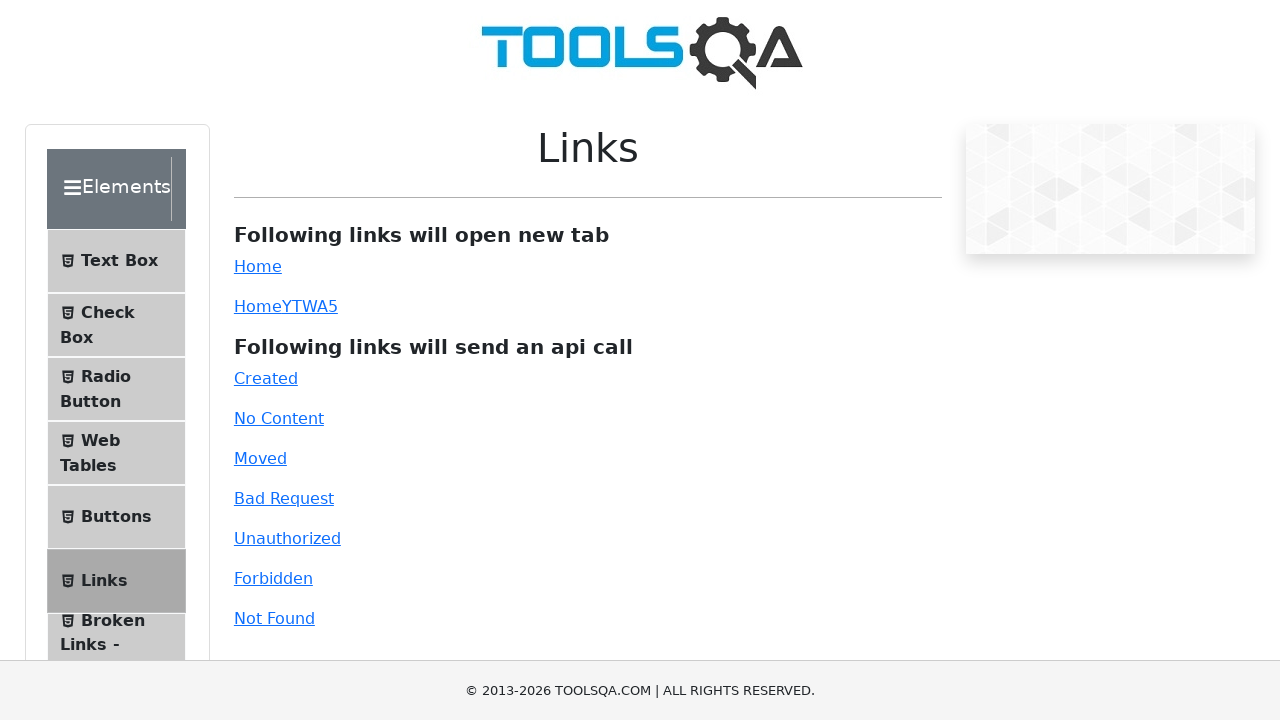

Clicked the forbidden link at (273, 578) on #forbidden
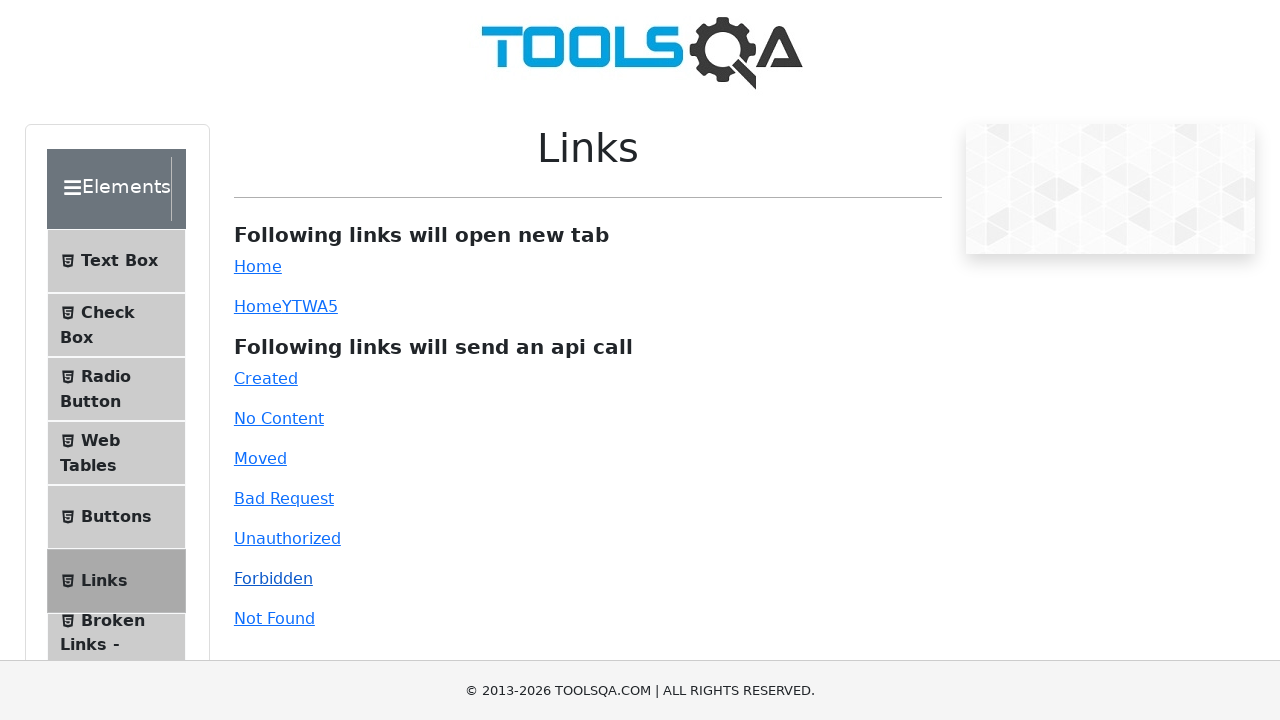

Waited for response message to appear
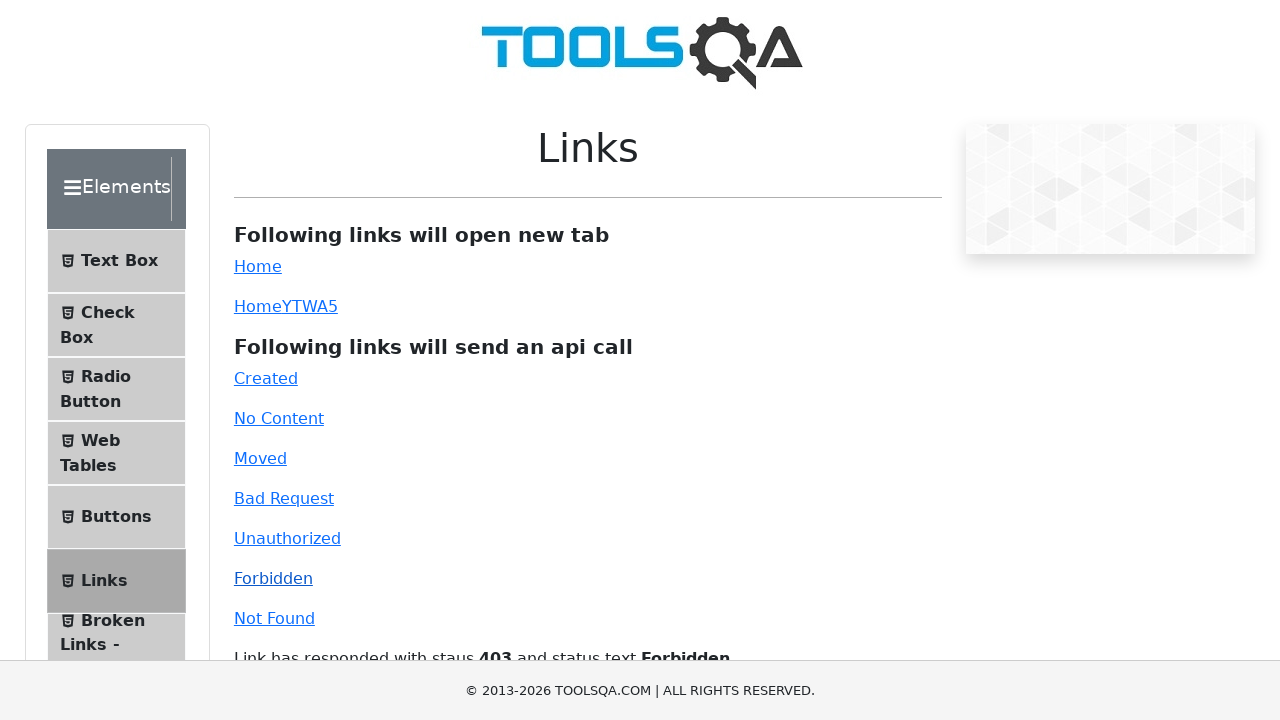

Retrieved response message text content
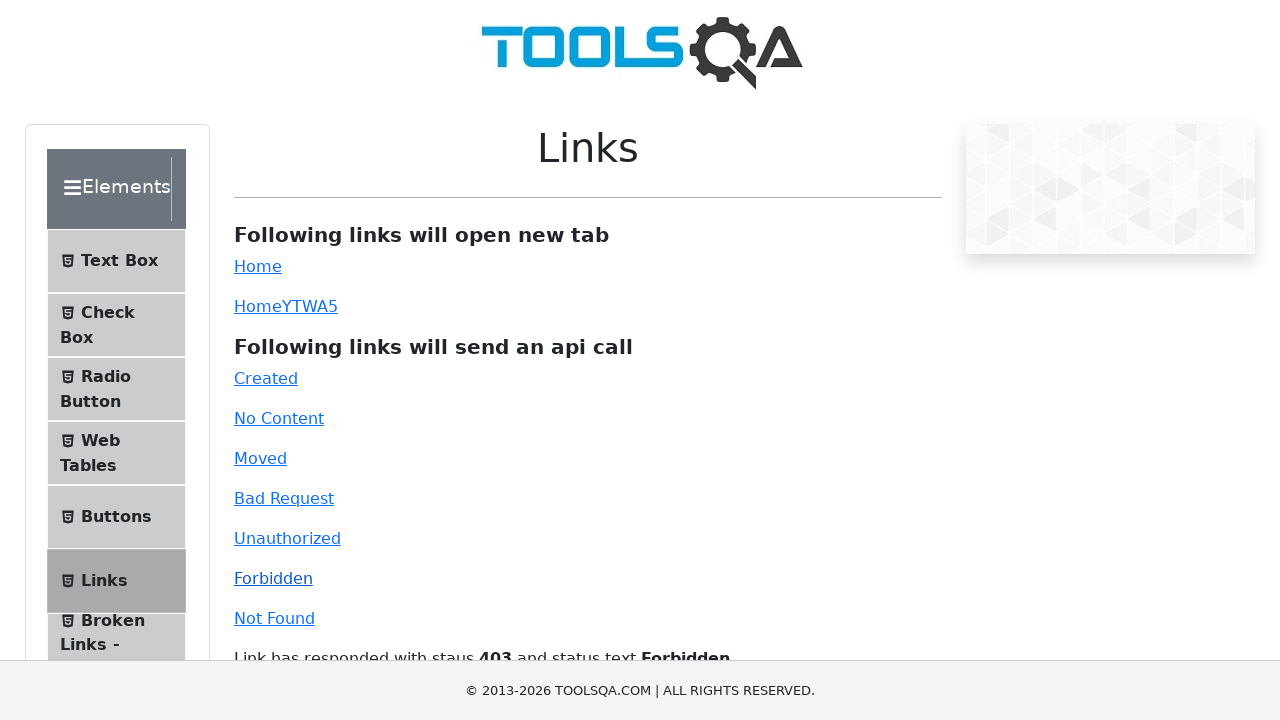

Verified response contains 403 status and Forbidden message
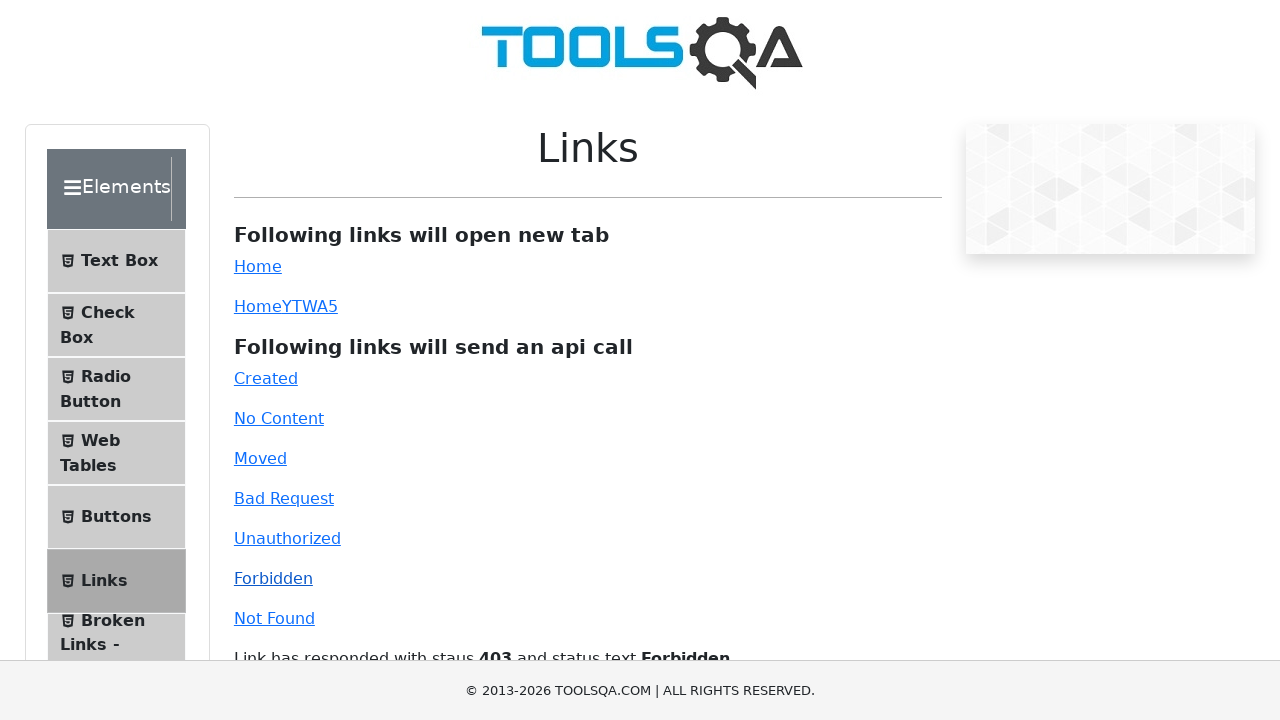

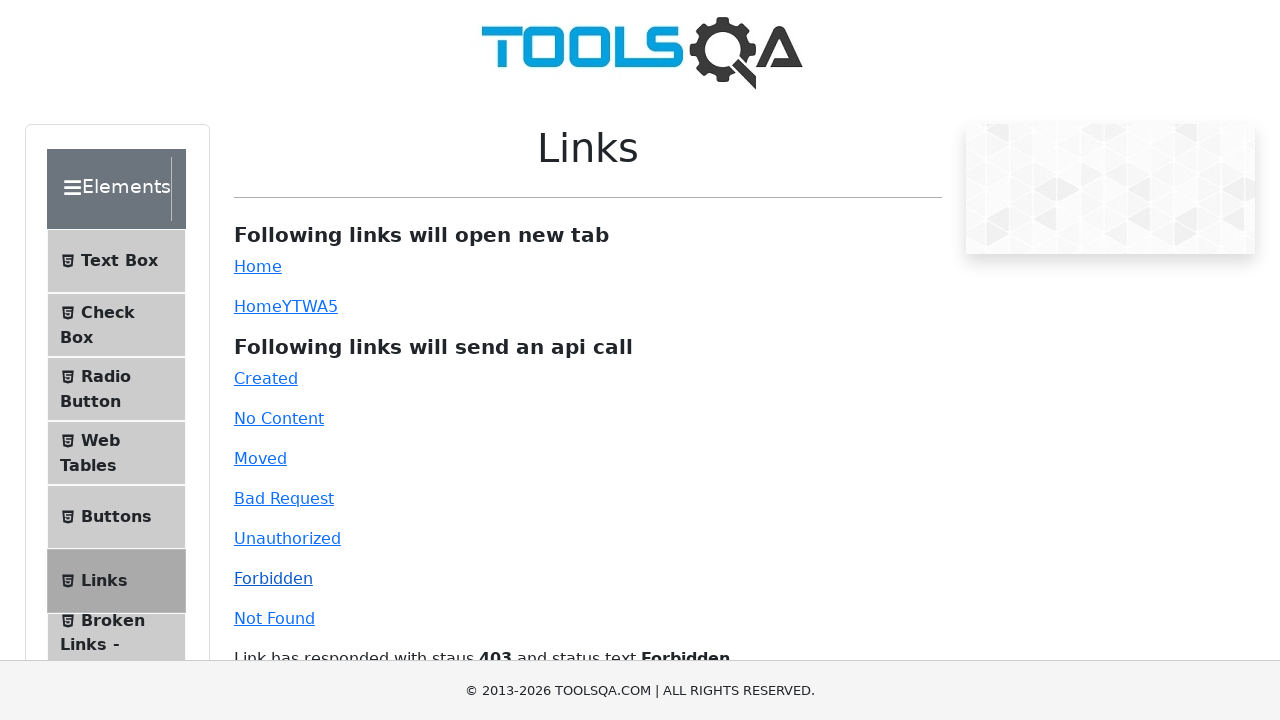